Navigates to ESPN's college football rushing statistics page and tests the "Load More" pagination functionality by clicking to load additional player entries.

Starting URL: https://www.espn.com/college-football/stats/player/_/stat/rushing/table/rushing/sort/rushingYards/dir/desc

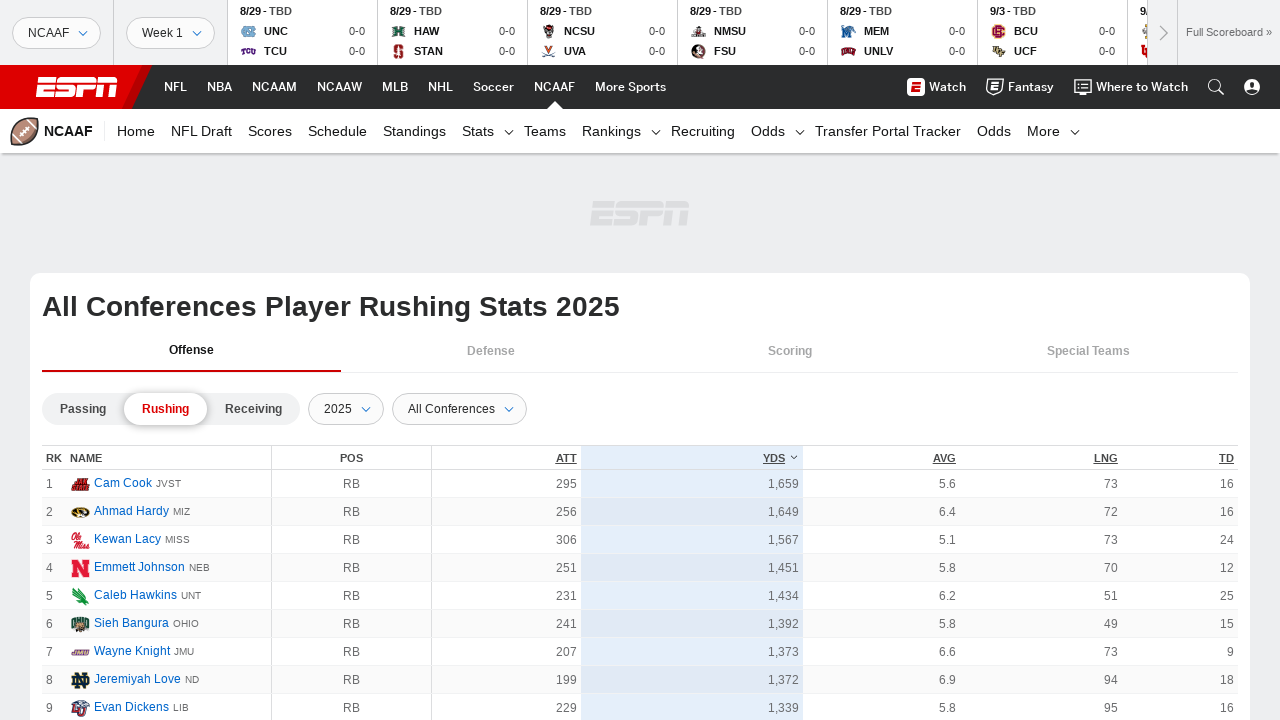

Stats table loaded successfully
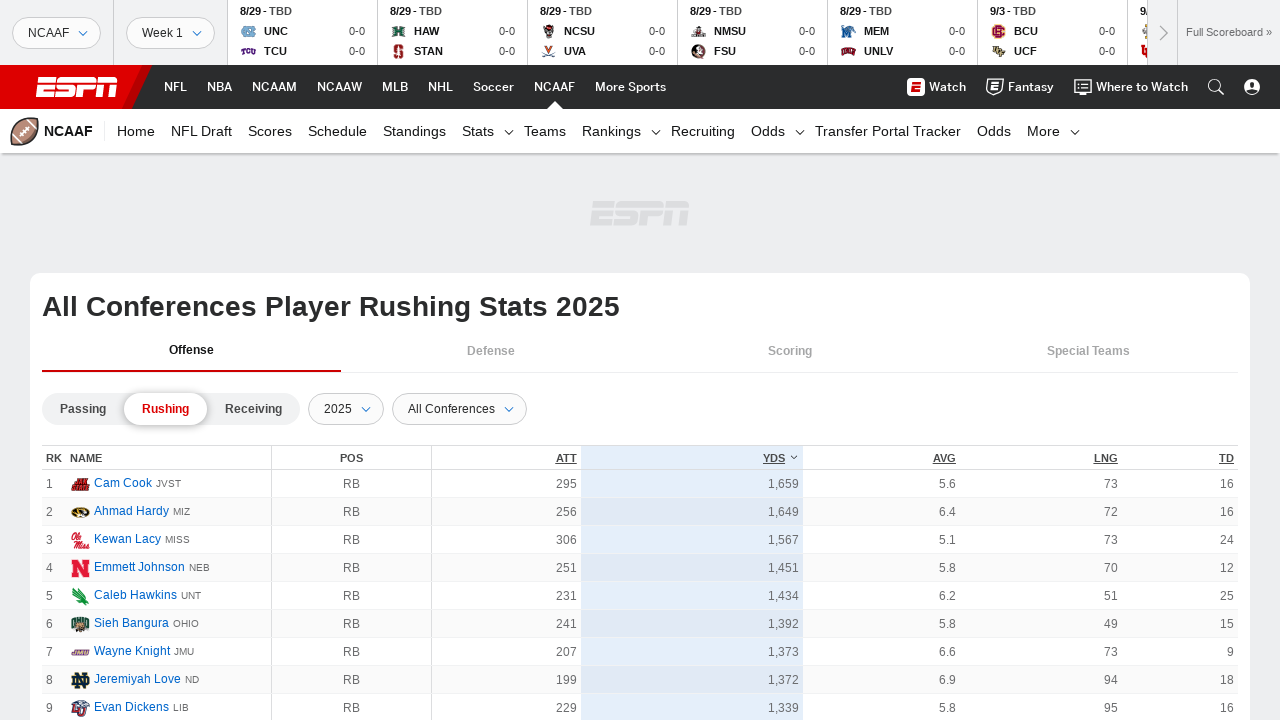

Player data verified in the table
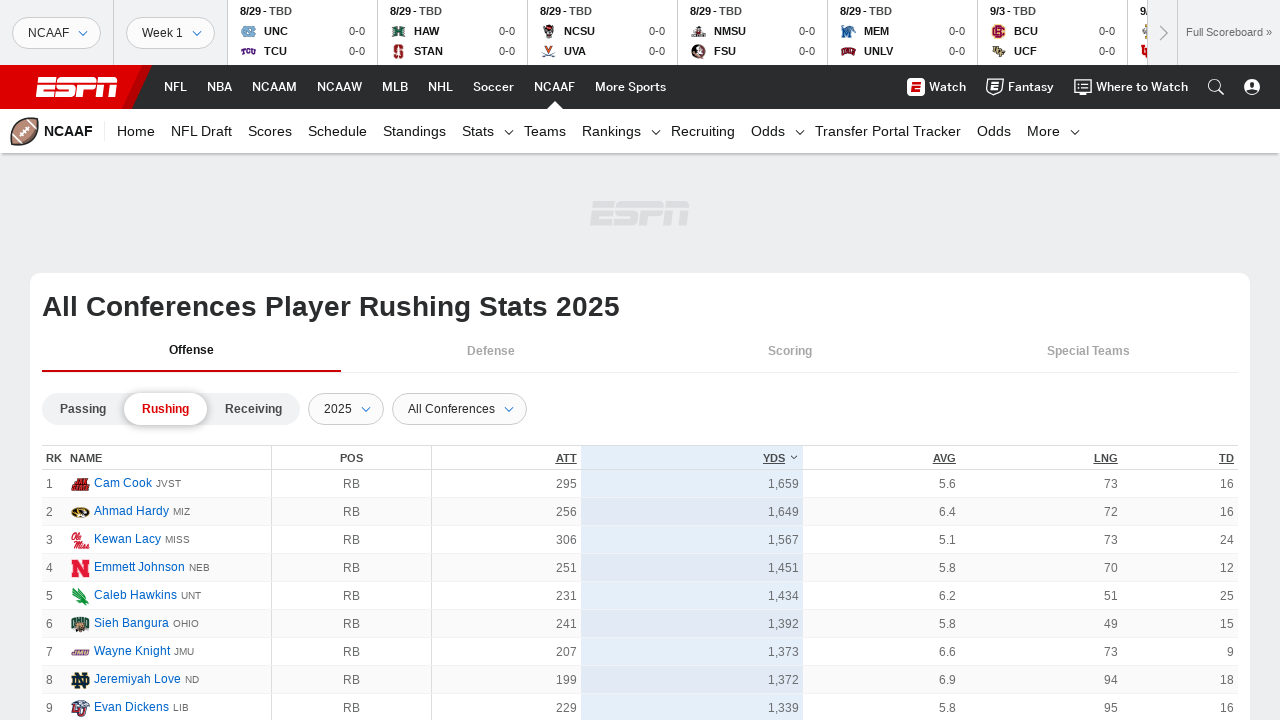

Clicked 'Load More' button to load additional player entries at (640, 361) on .loadMore__link
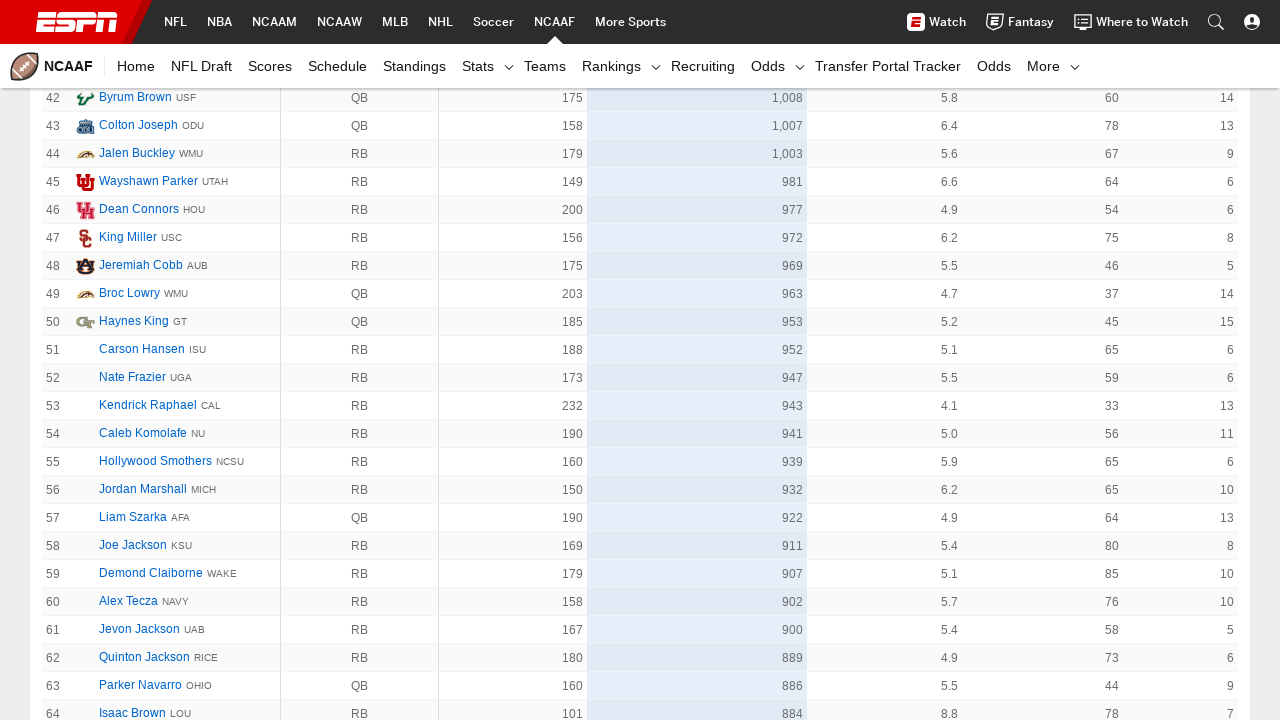

Waited for additional content to load
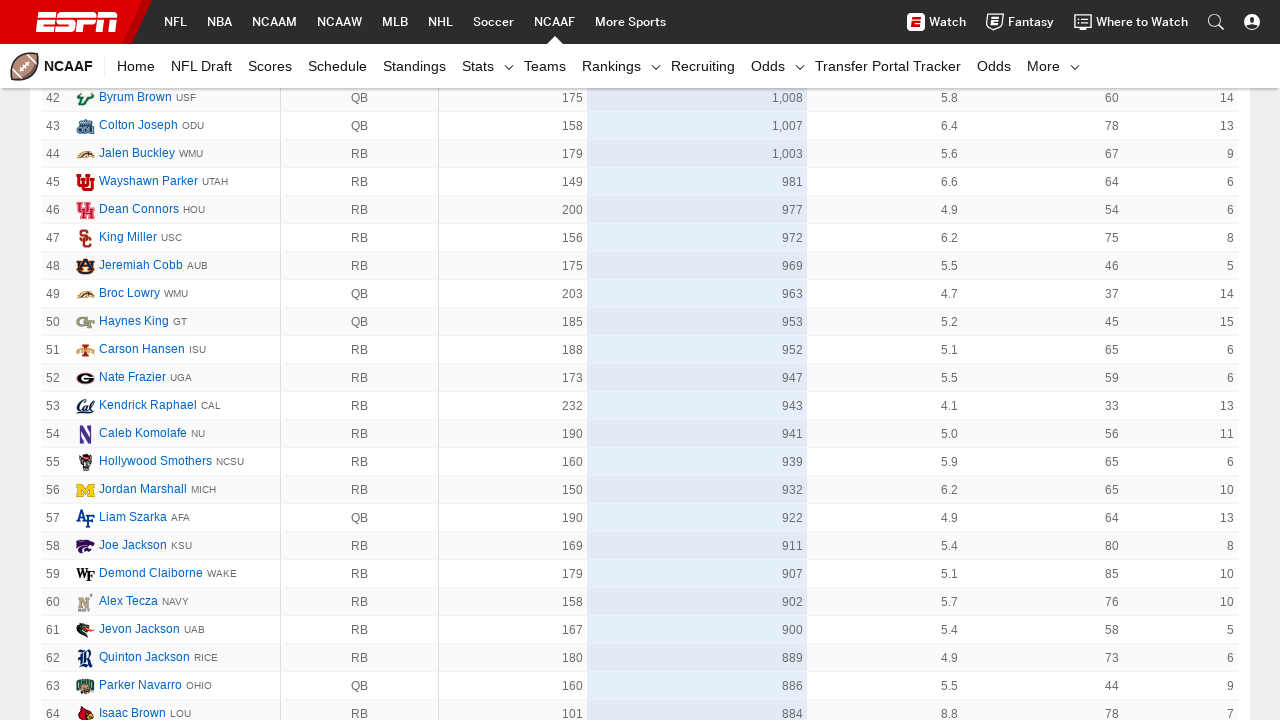

Clicked 'Load More' button a second time to verify pagination continues at (640, 361) on .loadMore__link
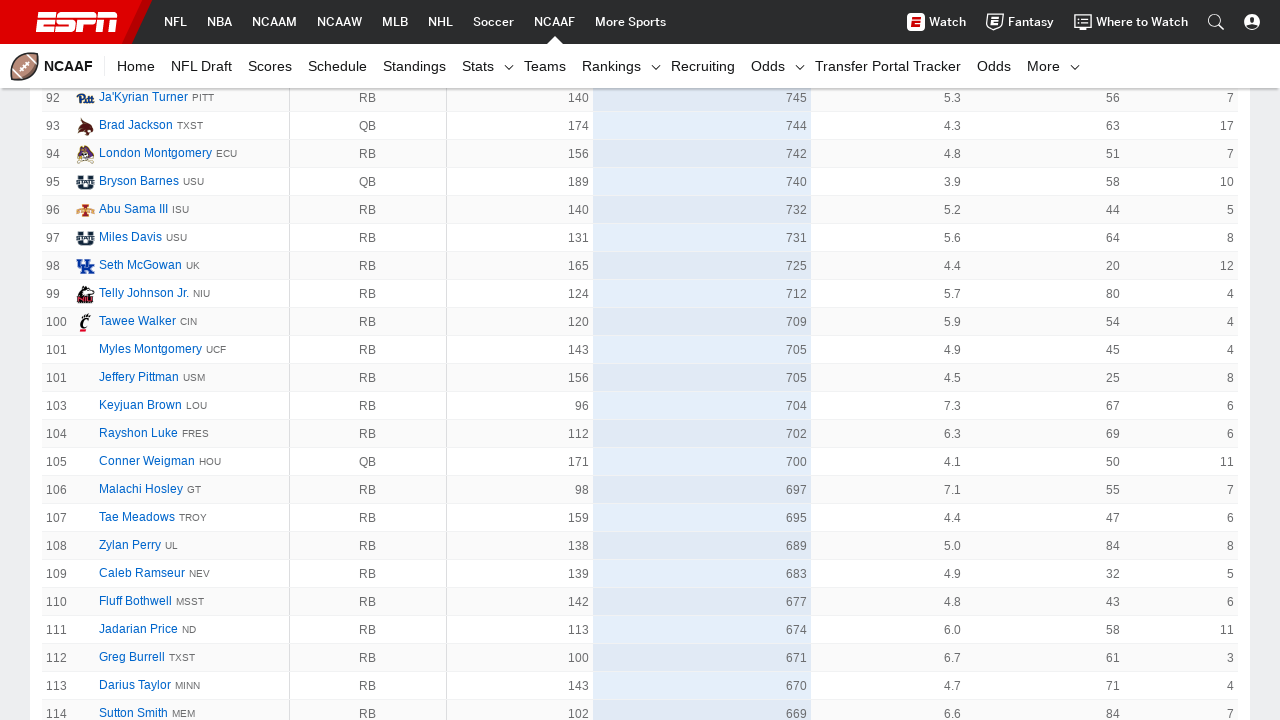

Additional content loaded, 100th row now visible in table
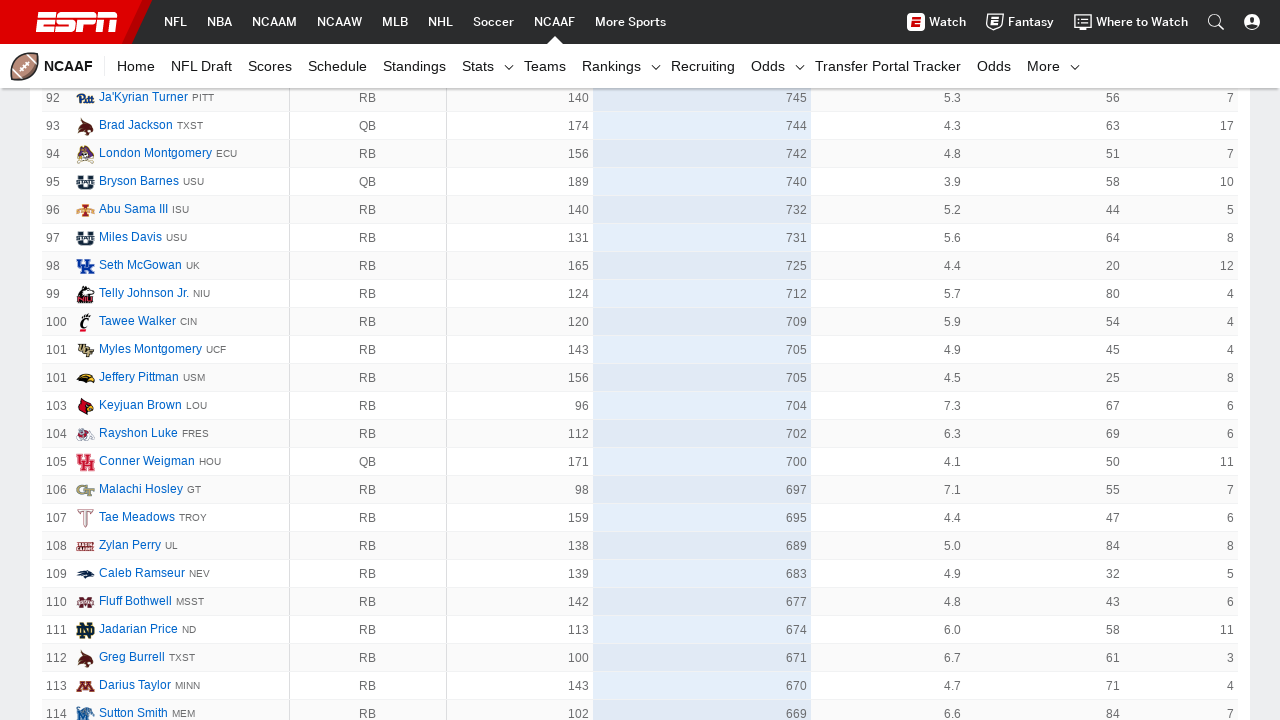

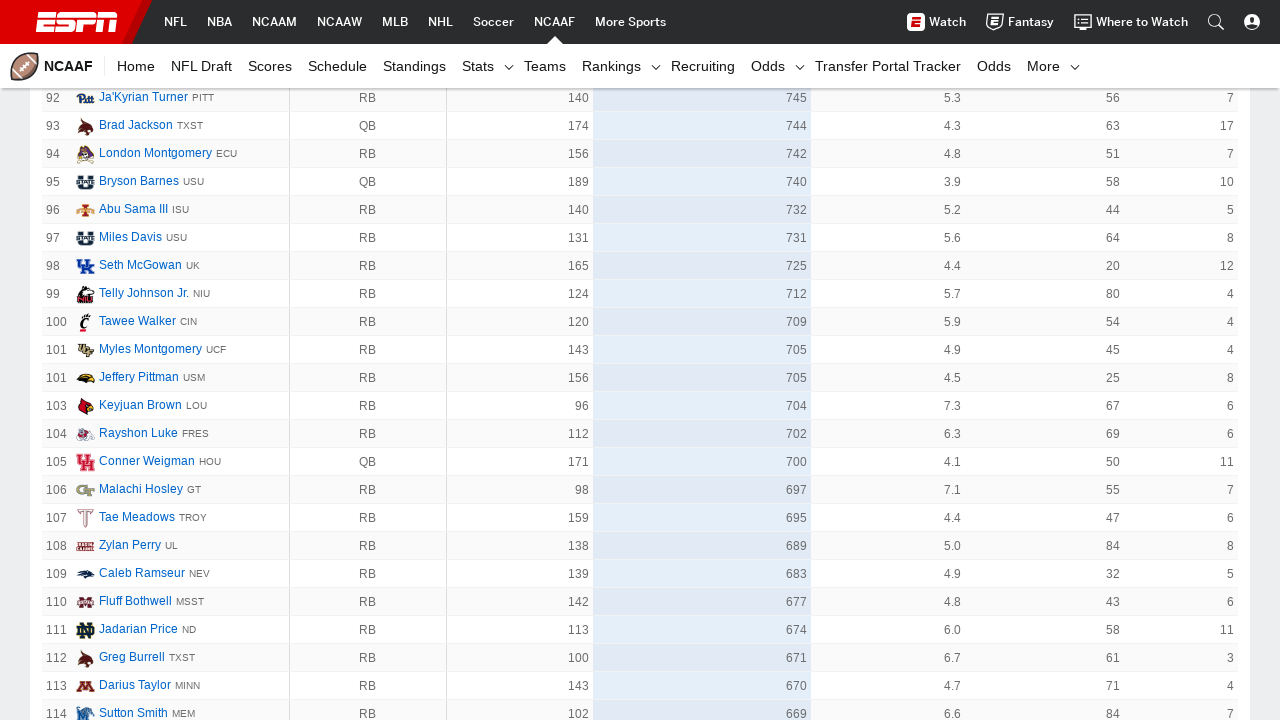